Tests that an error message appears when current password is left blank in the reset password form

Starting URL: https://testerbud.com/forget-password

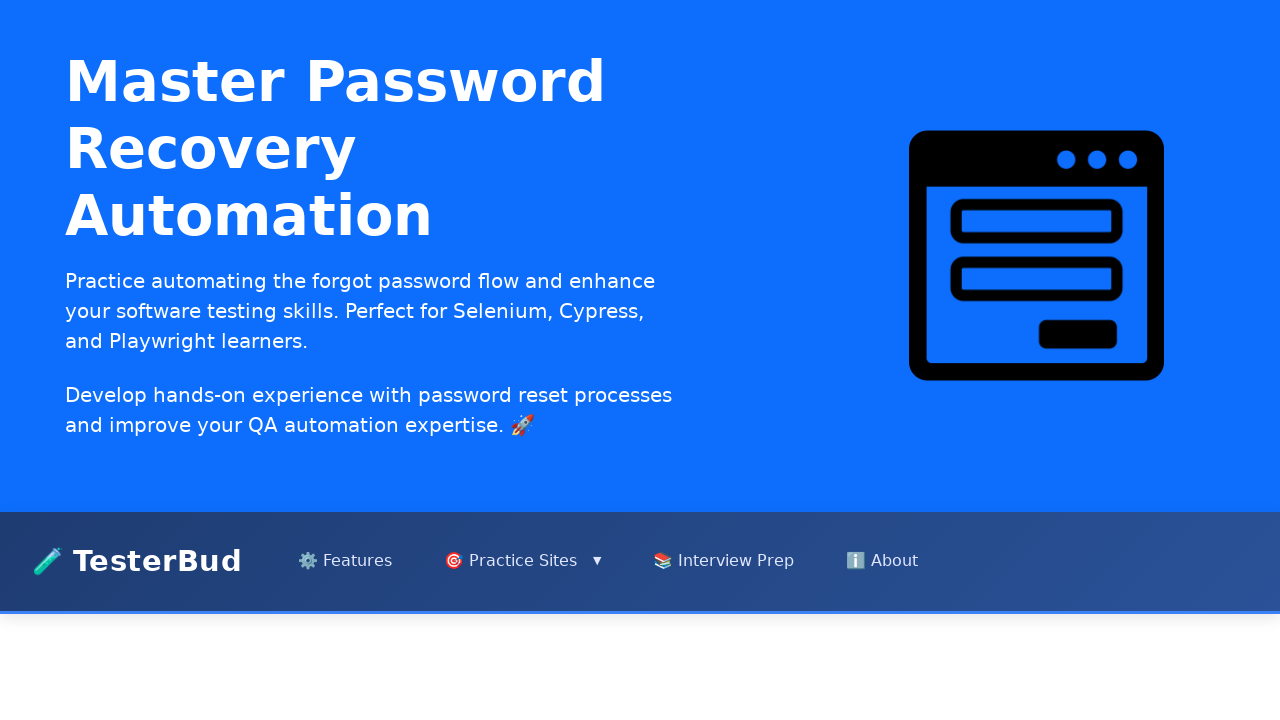

Filled email field with 'user@premiumbank.com' on internal:role=textbox[name="Enter your registered email"i]
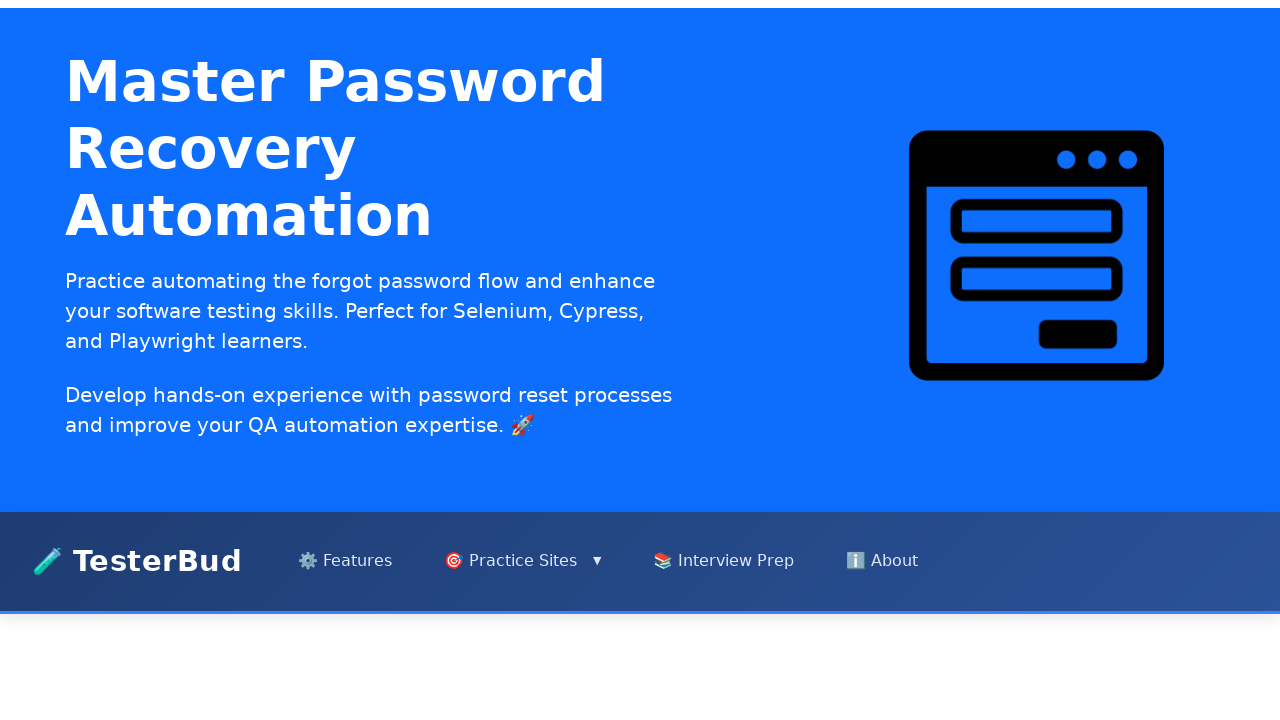

Clicked Continue button at (640, 405) on internal:role=button[name="Continue"i]
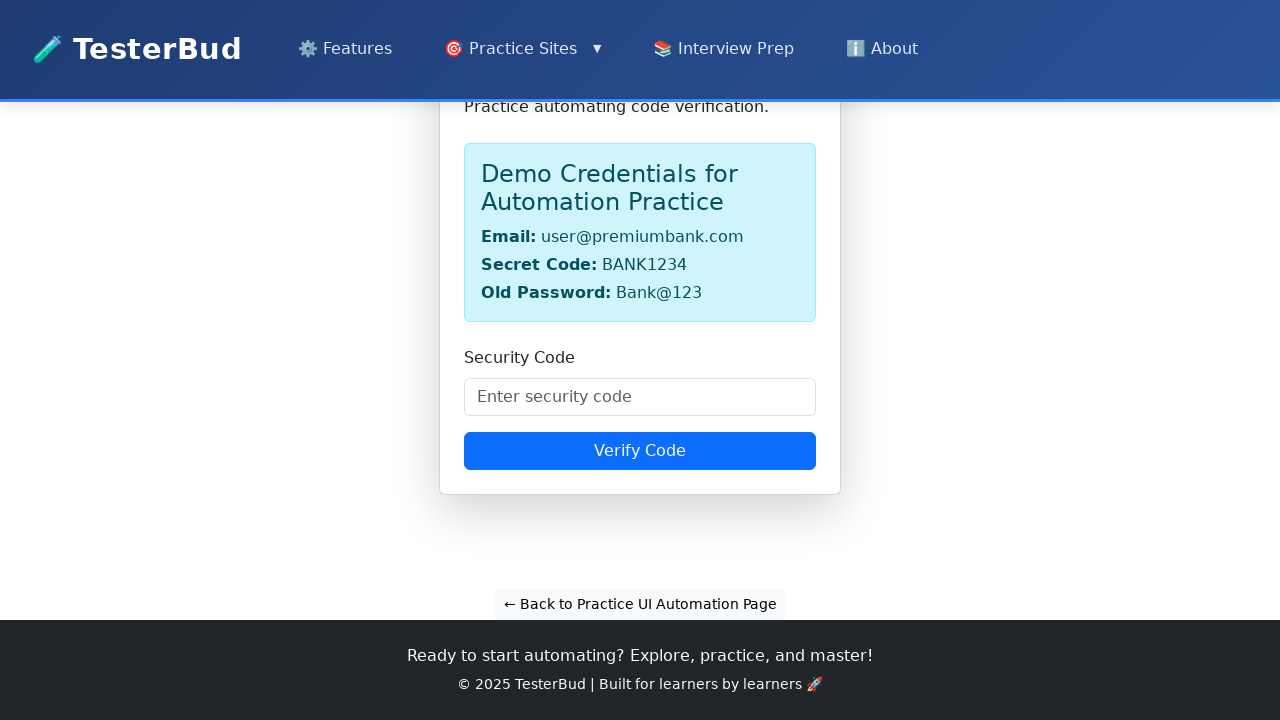

Filled security code field with 'BANK1234' on internal:role=textbox[name="Enter security code"i]
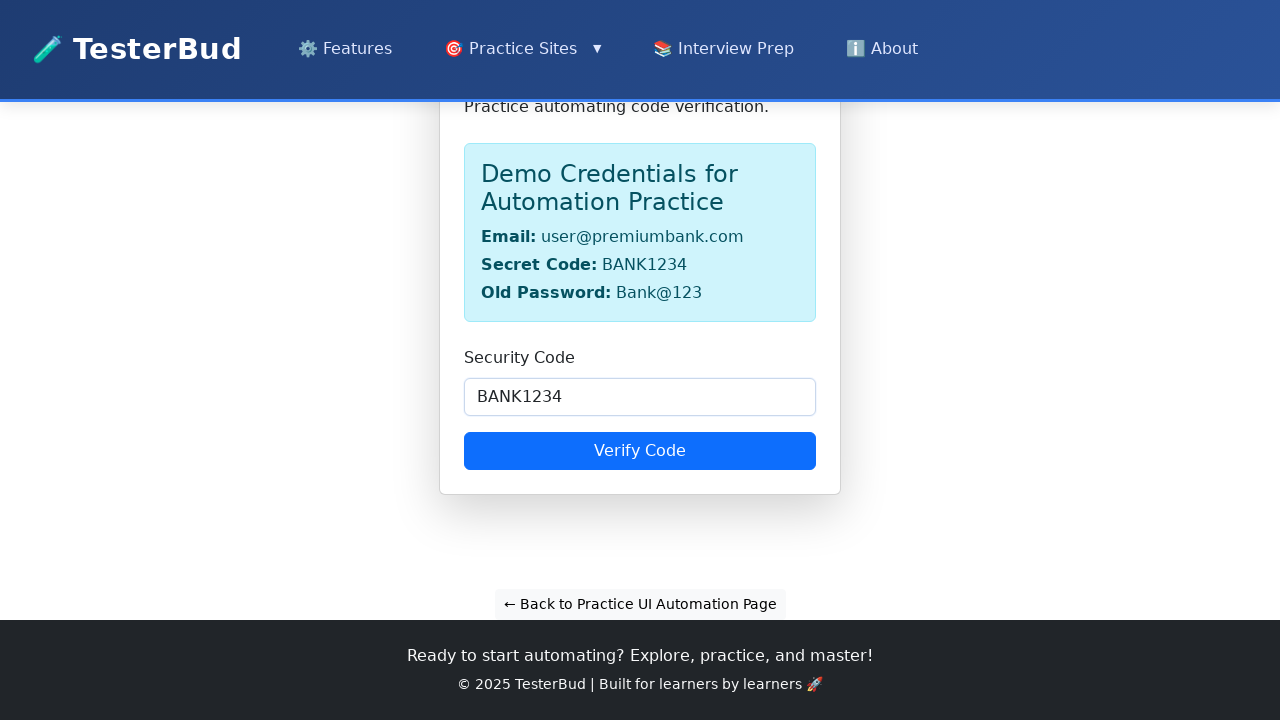

Clicked Verify Code button at (640, 451) on internal:role=button[name="Verify Code"i]
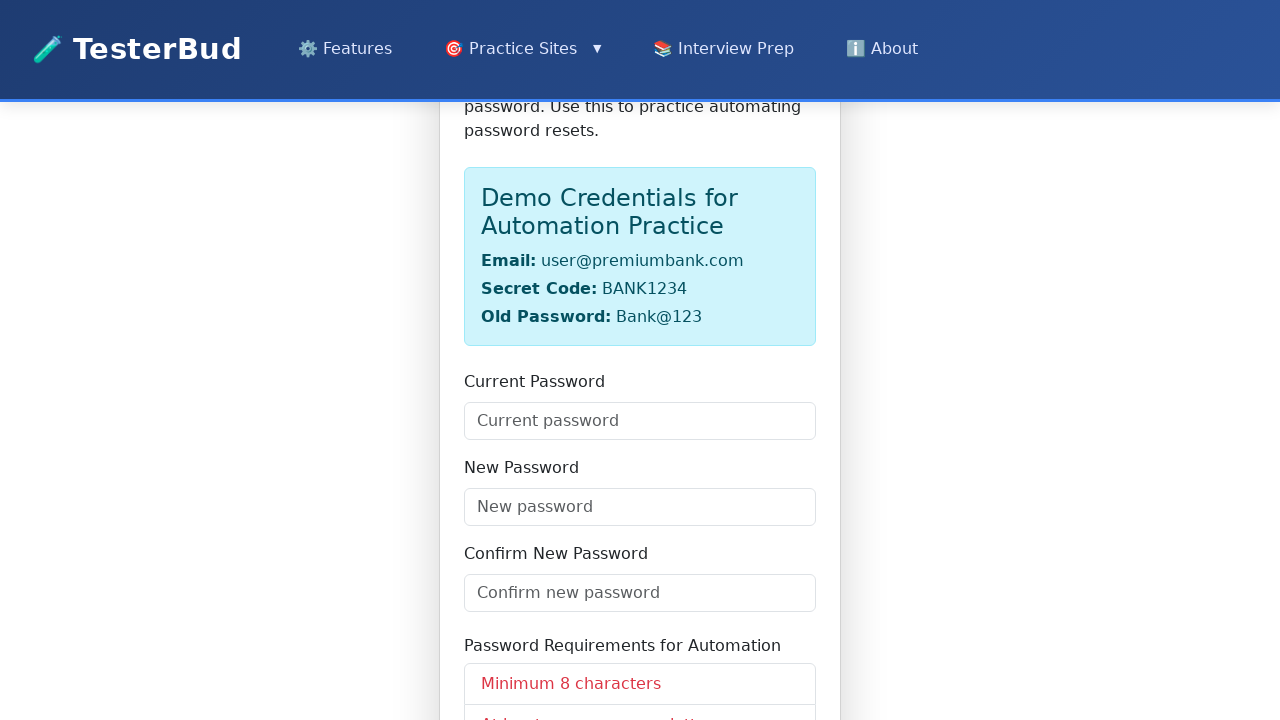

Password reset form loaded with current password field visible
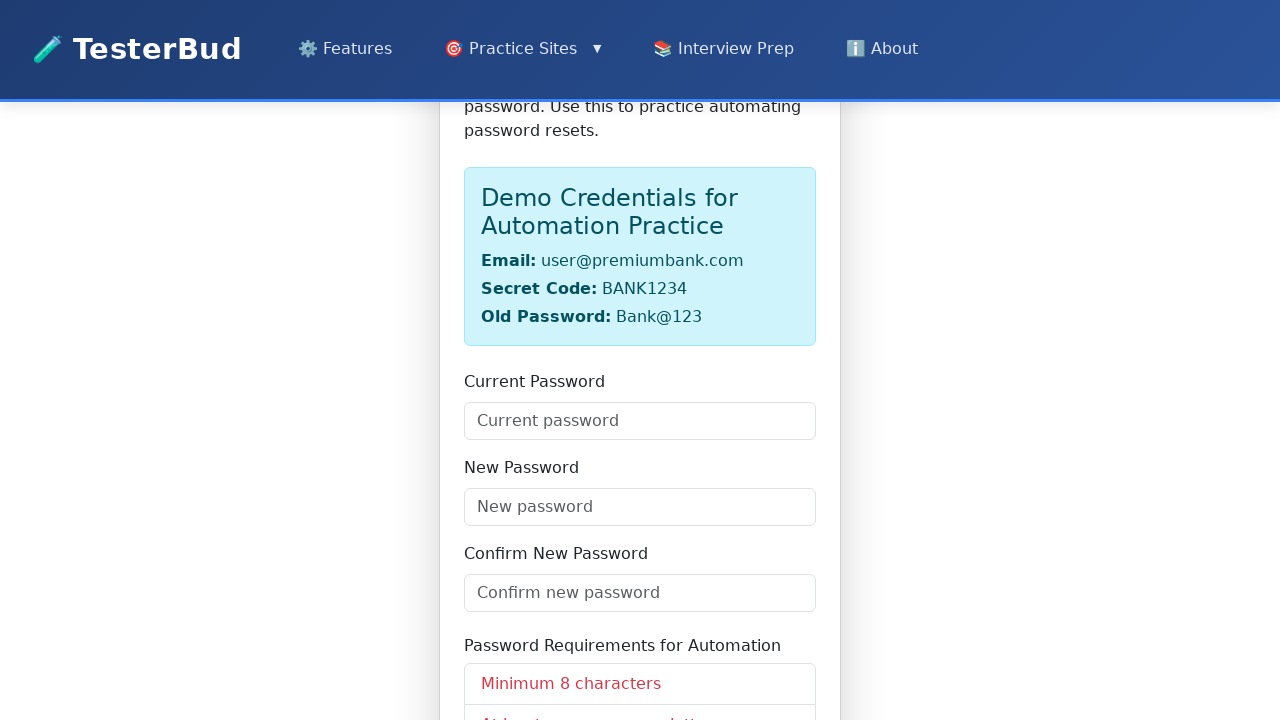

Clicked Reset Password button without filling current password field at (640, 451) on internal:role=button[name="Reset Password"i]
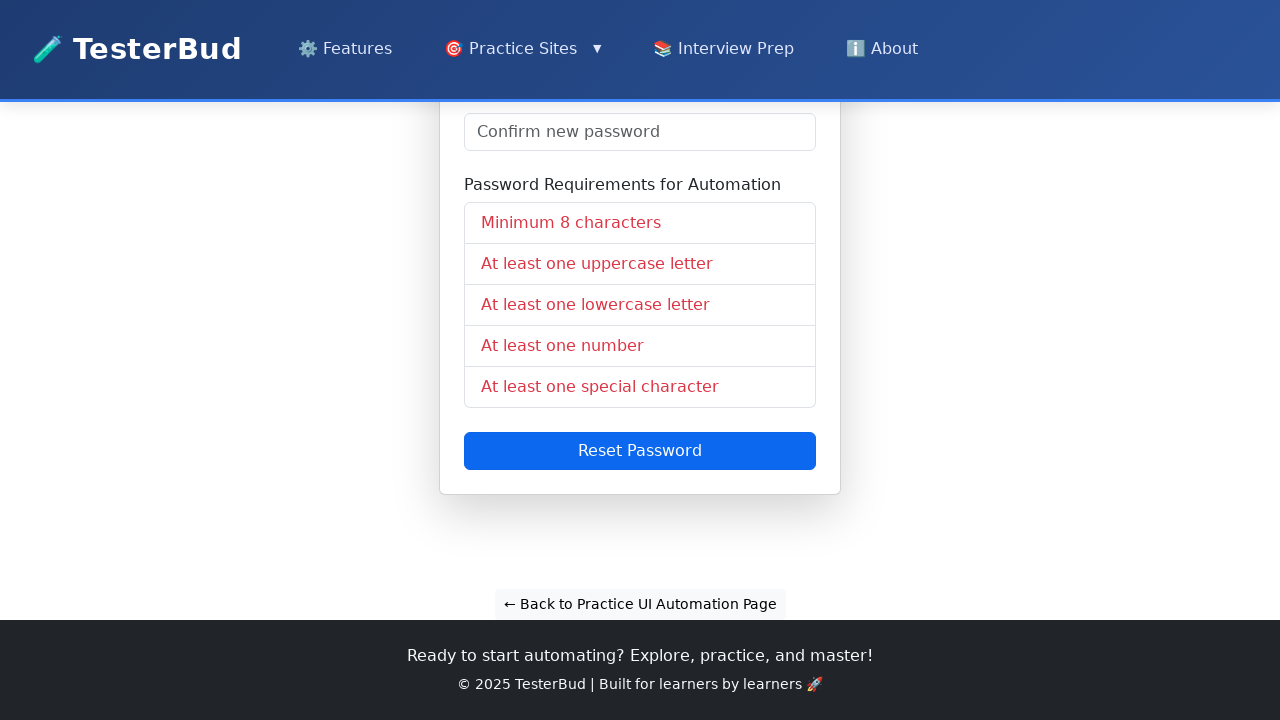

Error message 'All fields are required' appeared
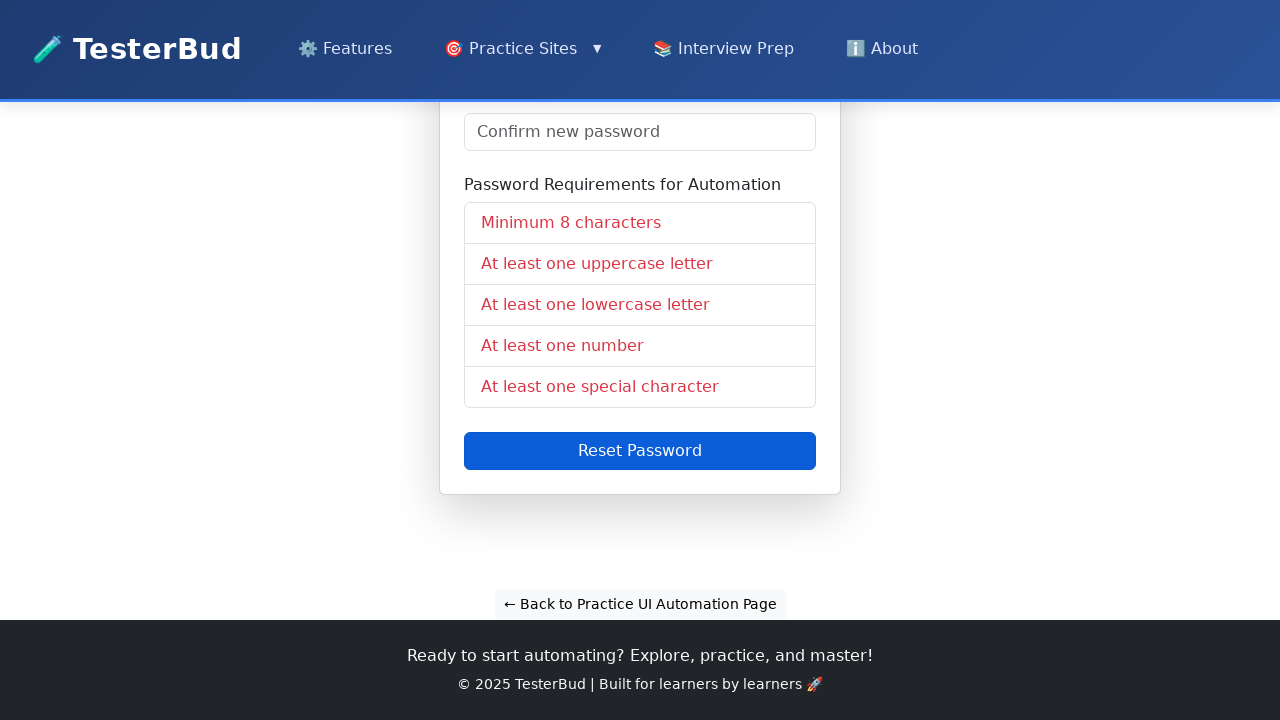

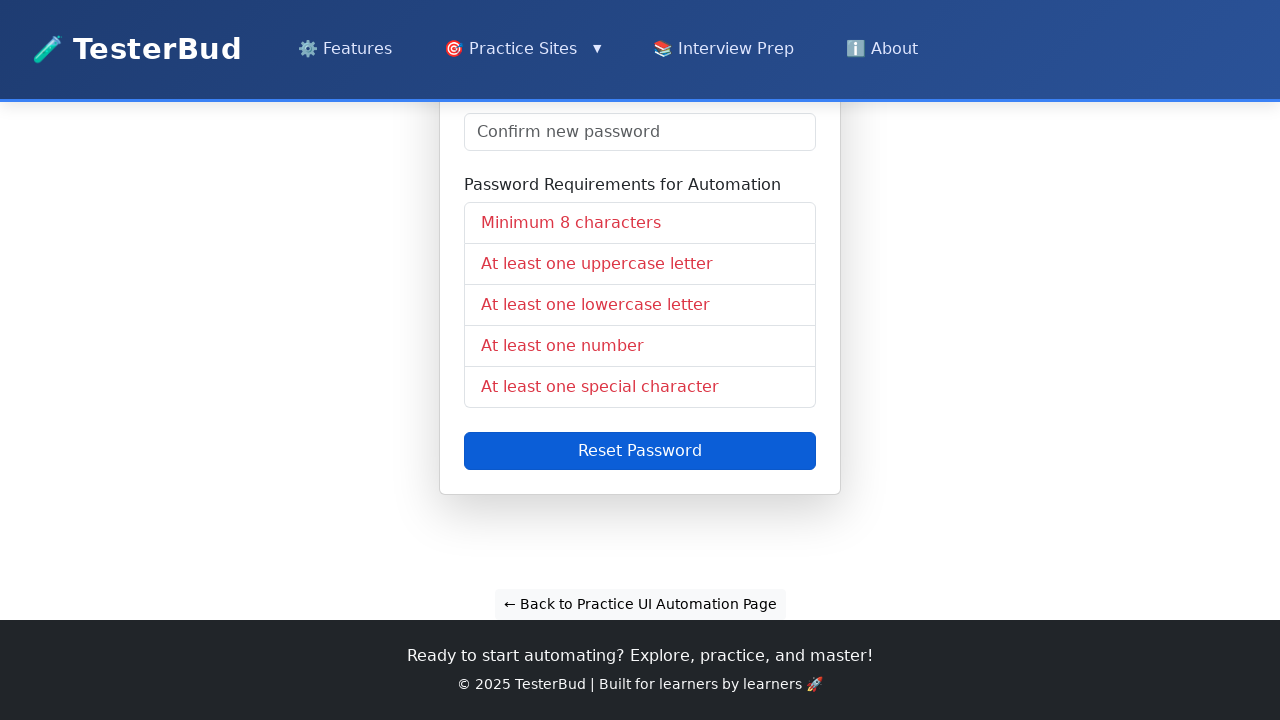